Tests hover functionality by hovering over multiple elements to reveal hidden information

Starting URL: https://the-internet.herokuapp.com/

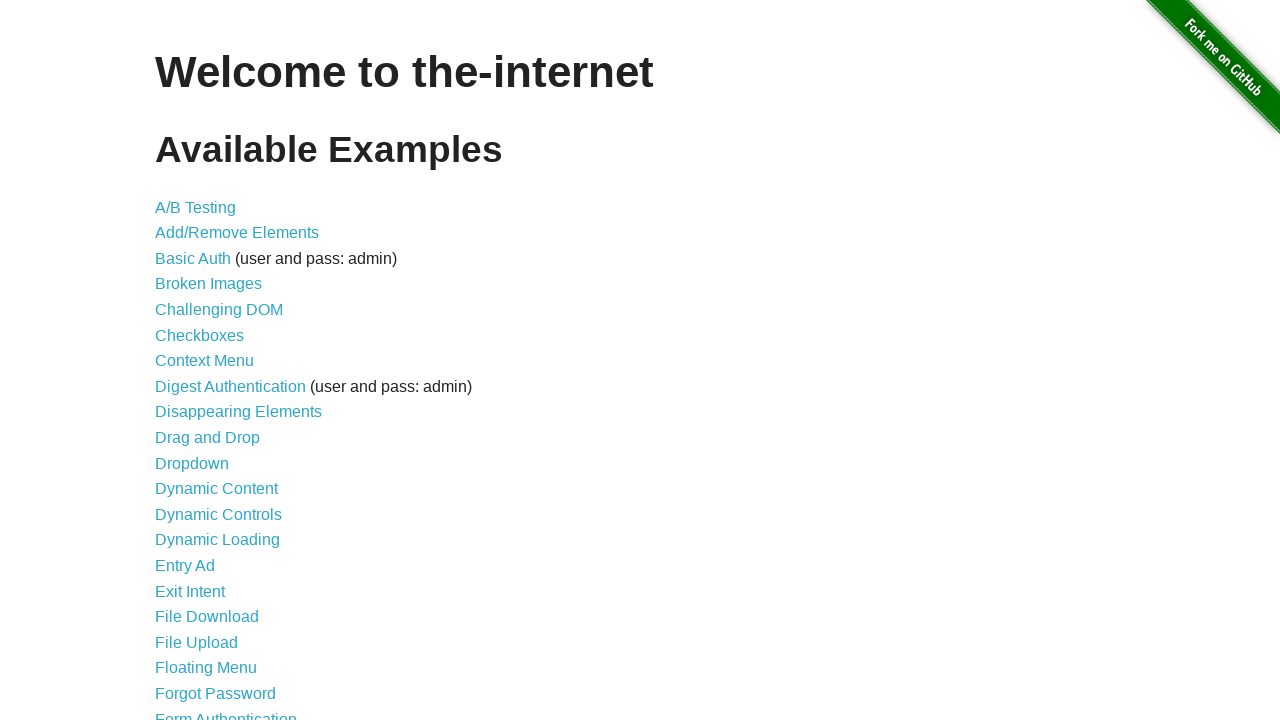

Clicked on Hovers link at (180, 360) on text='Hovers'
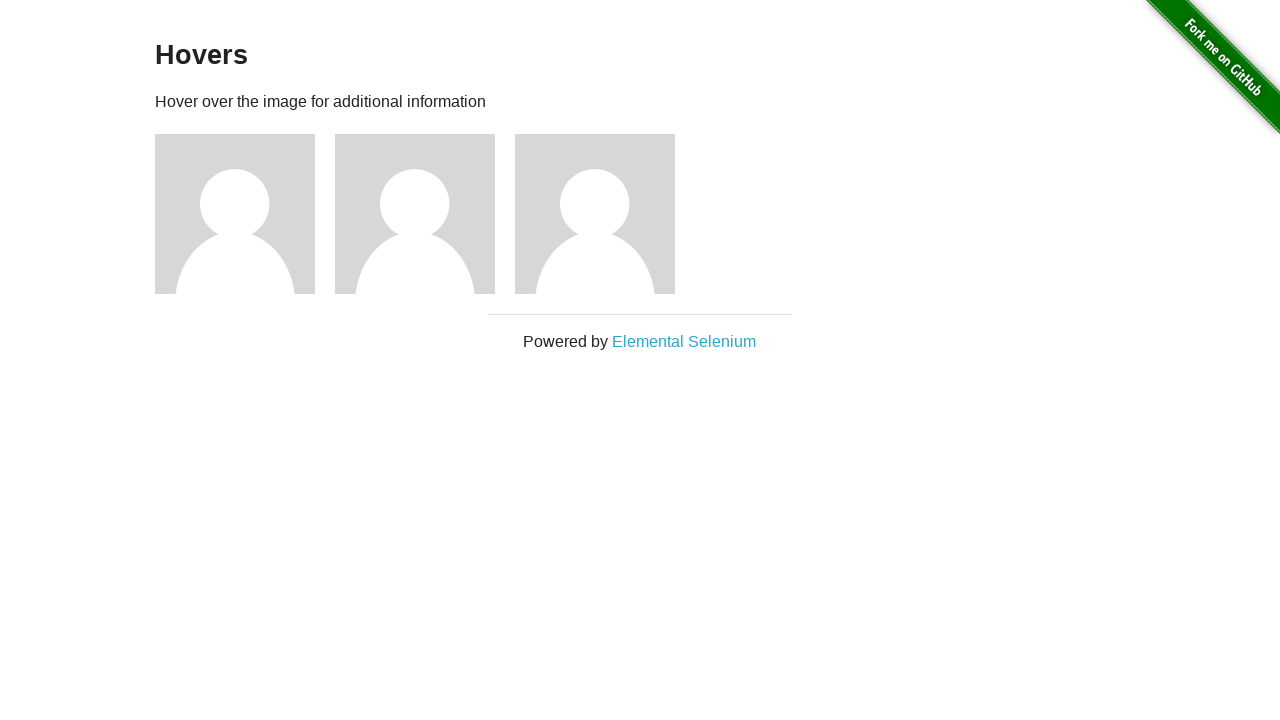

Hovers page loaded successfully
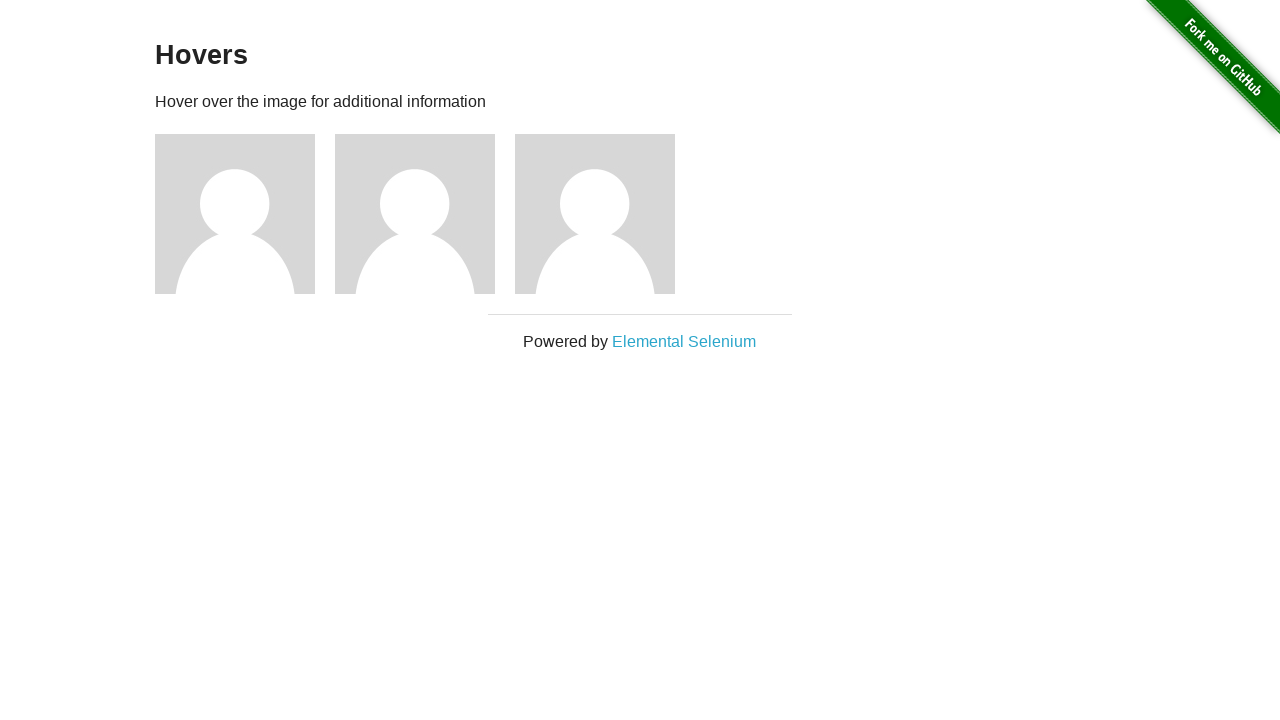

Hovered over first figure to reveal hidden information at (245, 214) on (//div[@class='figure'])[1]
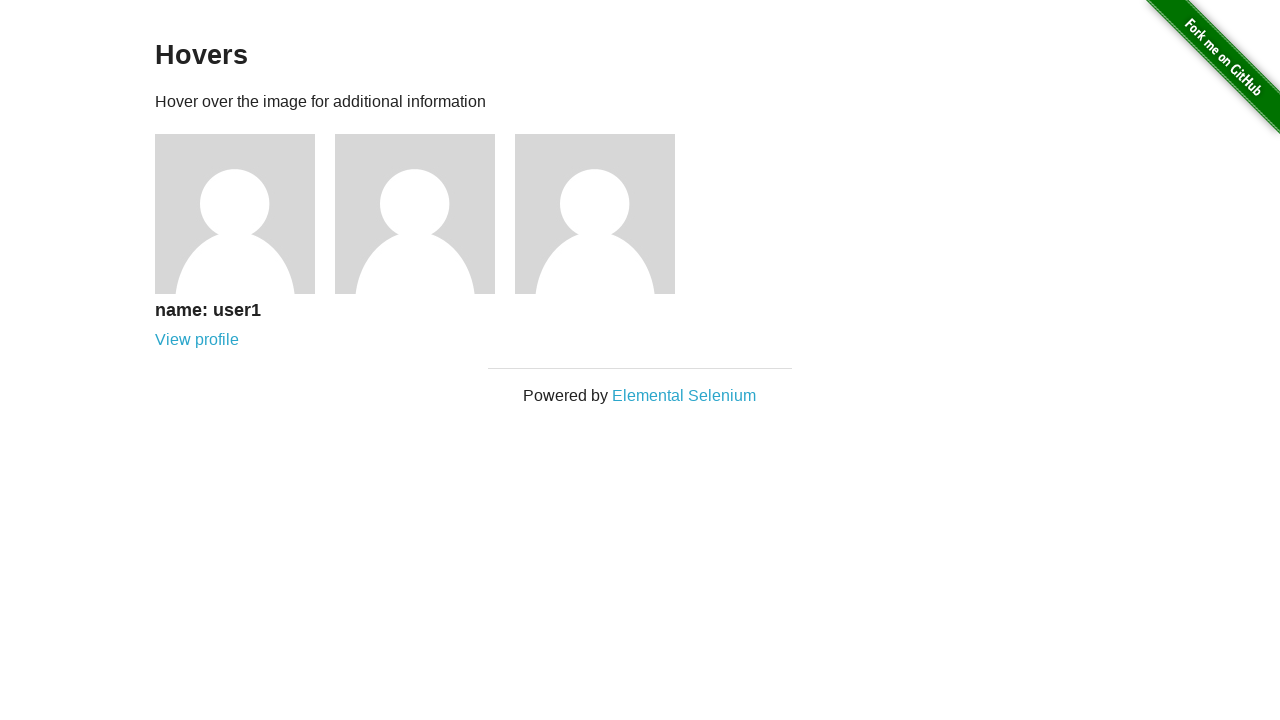

Hovered over second figure to reveal hidden information at (425, 214) on (//div[@class='figure'])[2]
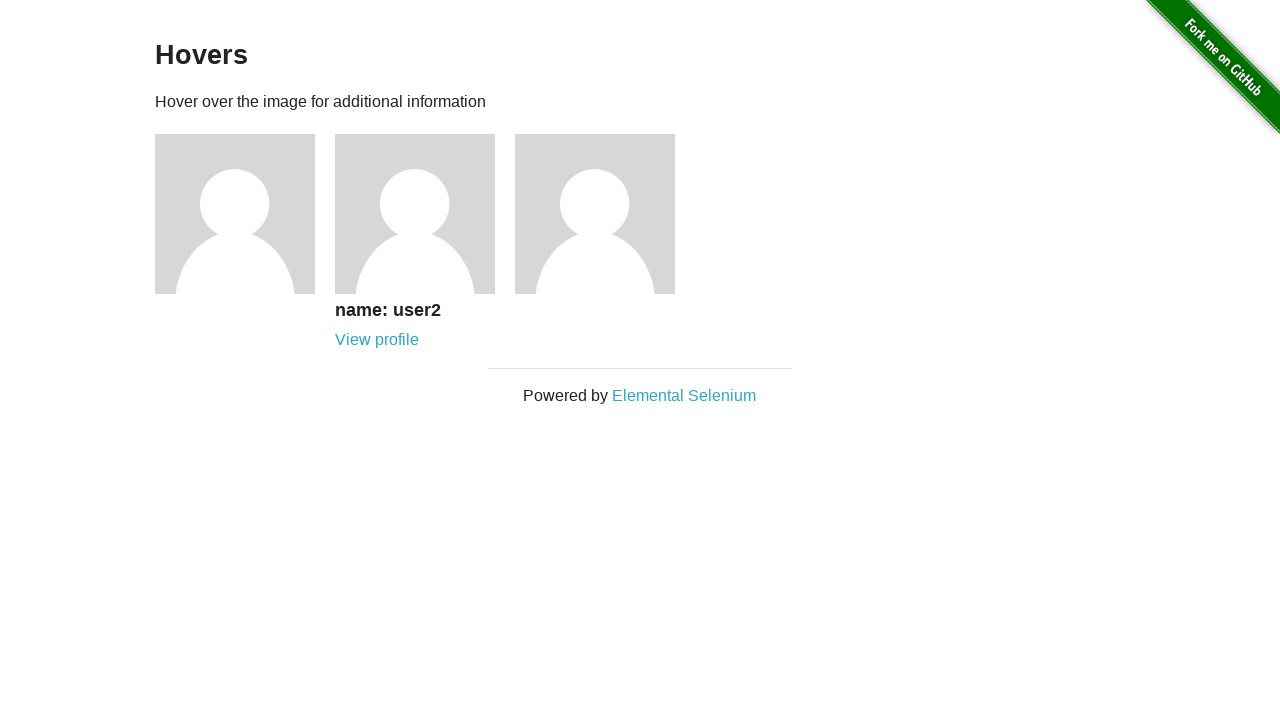

Hovered over third figure to reveal hidden information at (605, 214) on (//div[@class='figure'])[3]
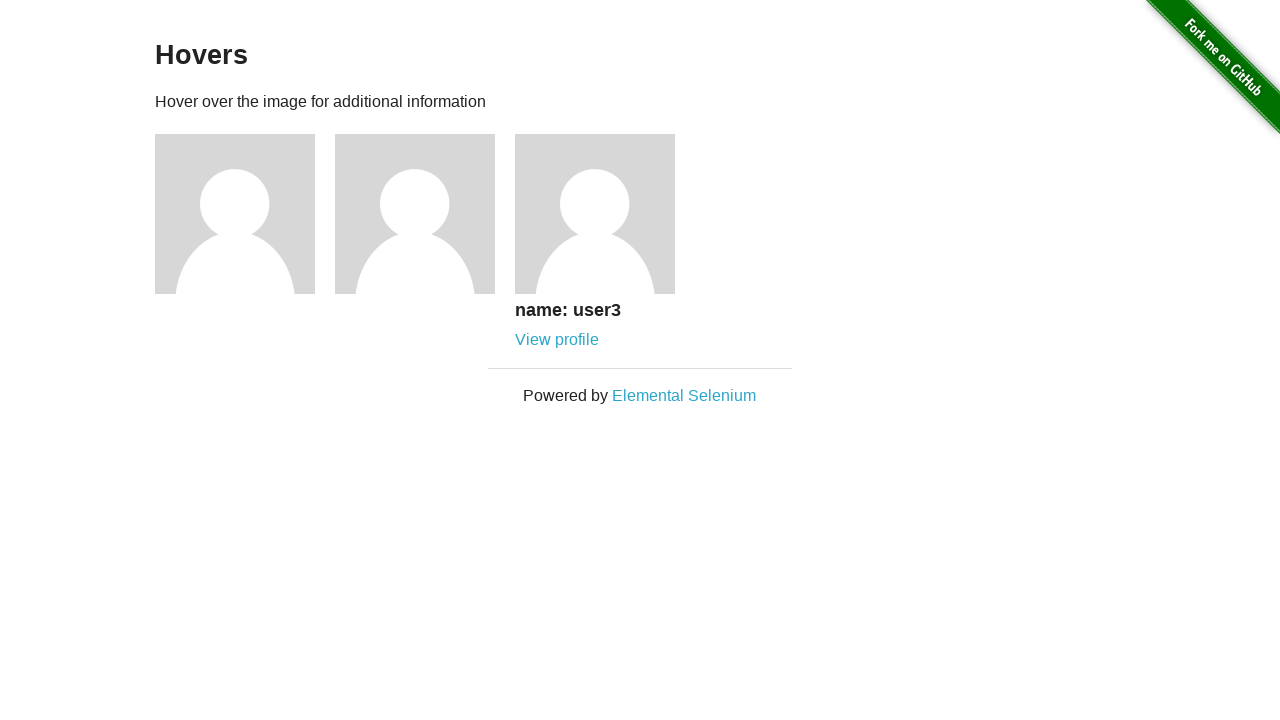

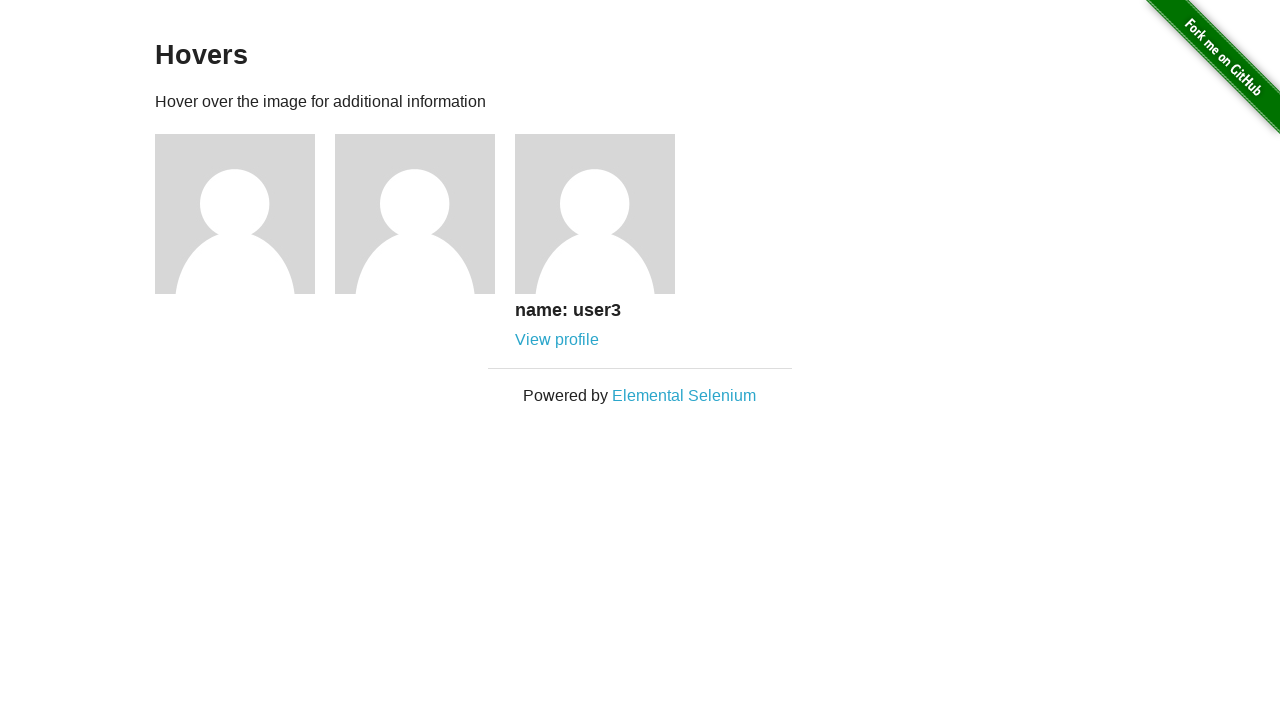